Waits for a price to reach $100, books an item, and solves a mathematical challenge by calculating and submitting the answer

Starting URL: http://suninjuly.github.io/explicit_wait2.html

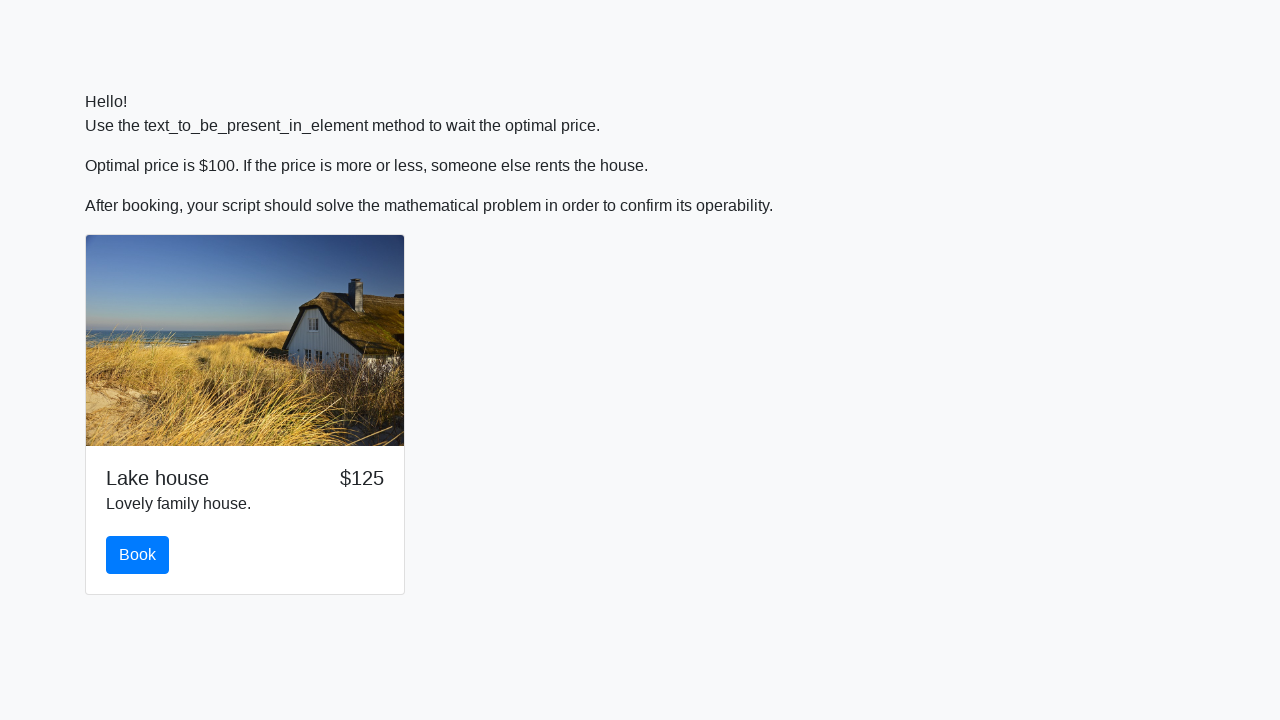

Price reached $100
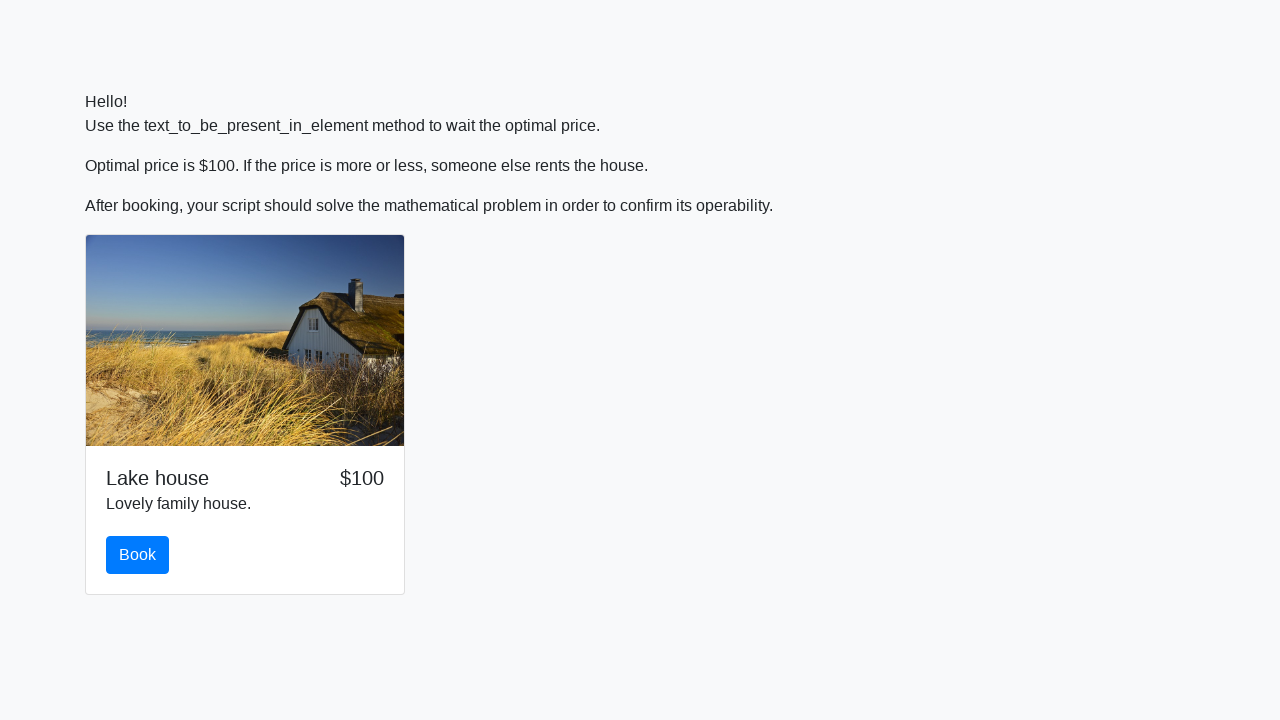

Clicked book button at (138, 555) on #book
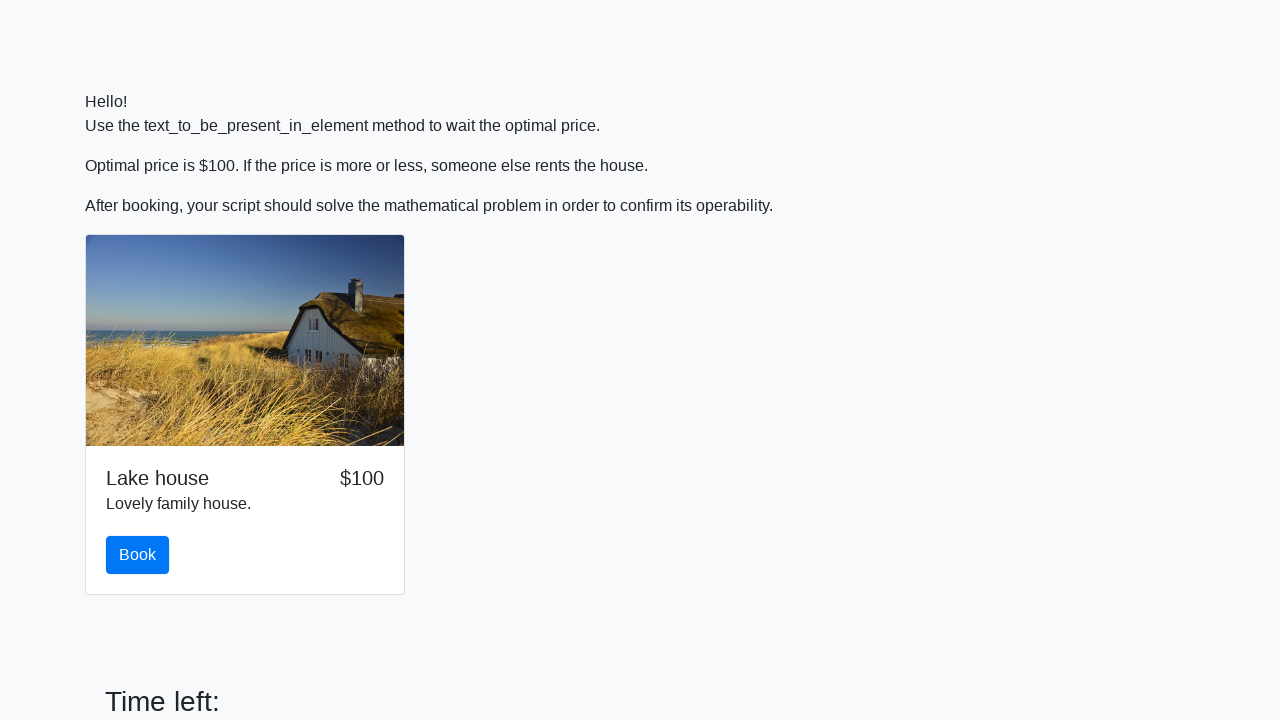

Retrieved input value: 963
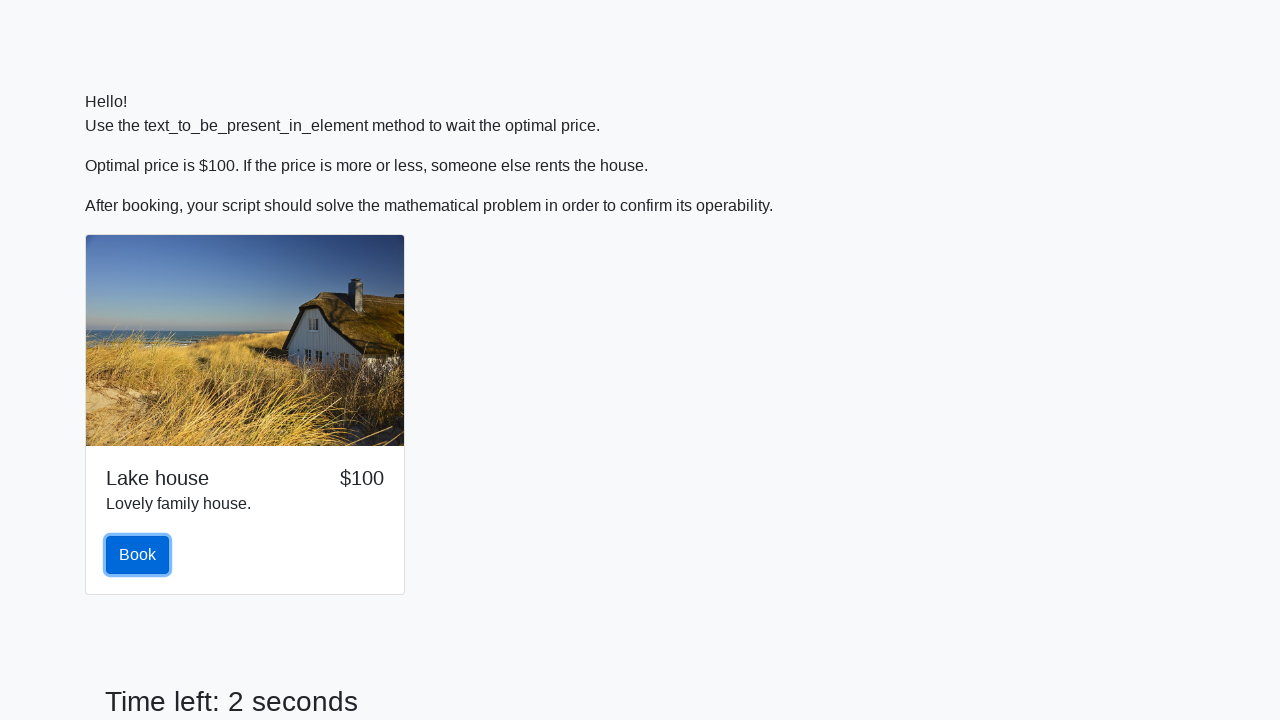

Calculated answer: 2.479710775164504
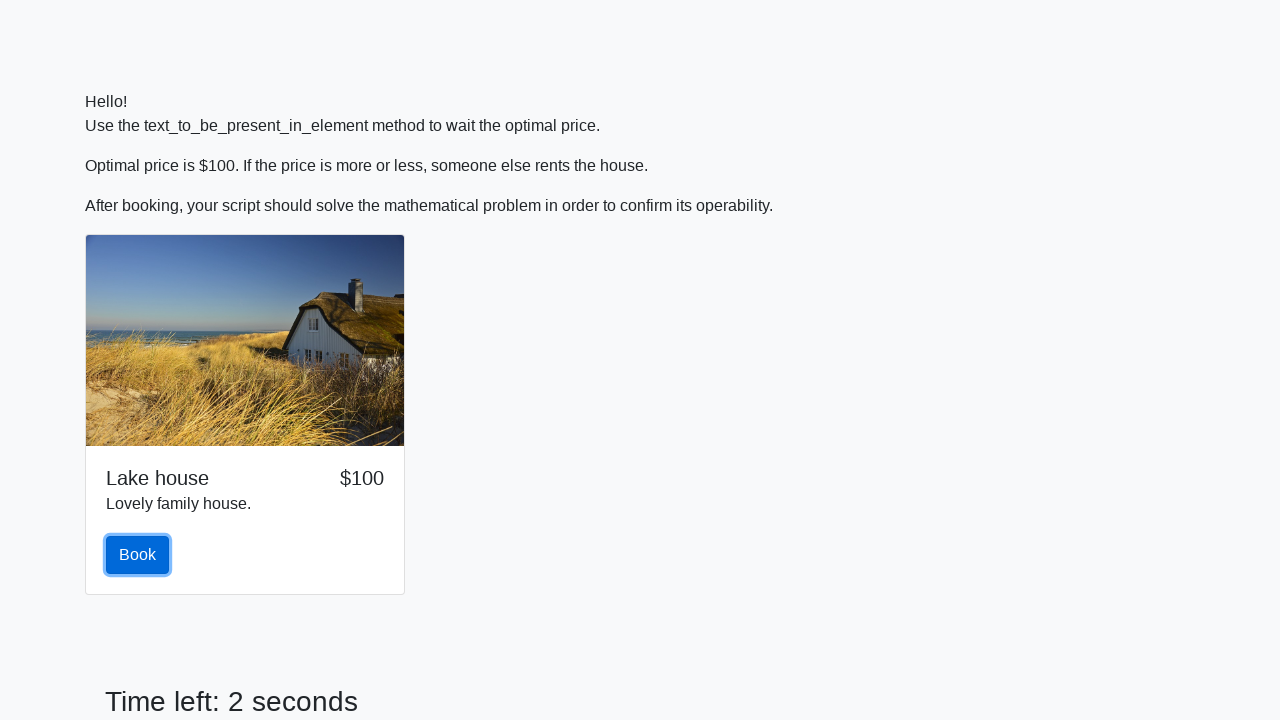

Filled answer field with calculated value on #answer
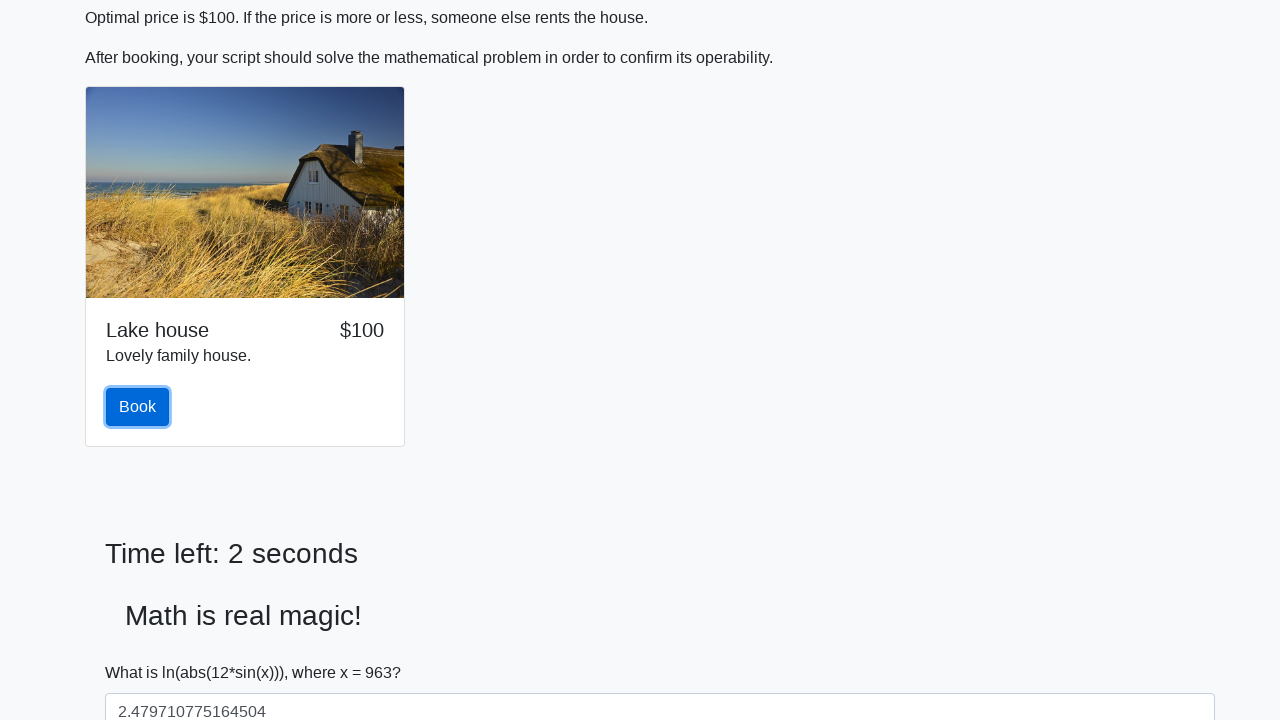

Clicked solve button at (143, 651) on #solve
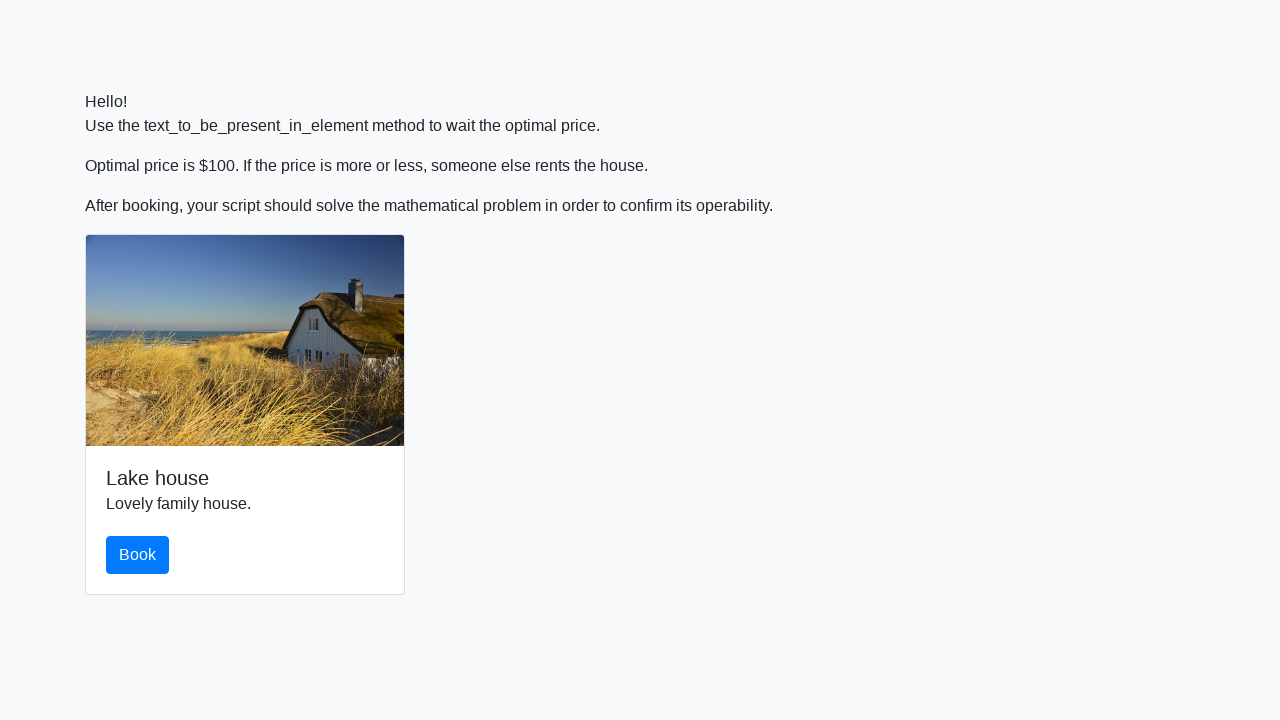

Waited for alert to appear
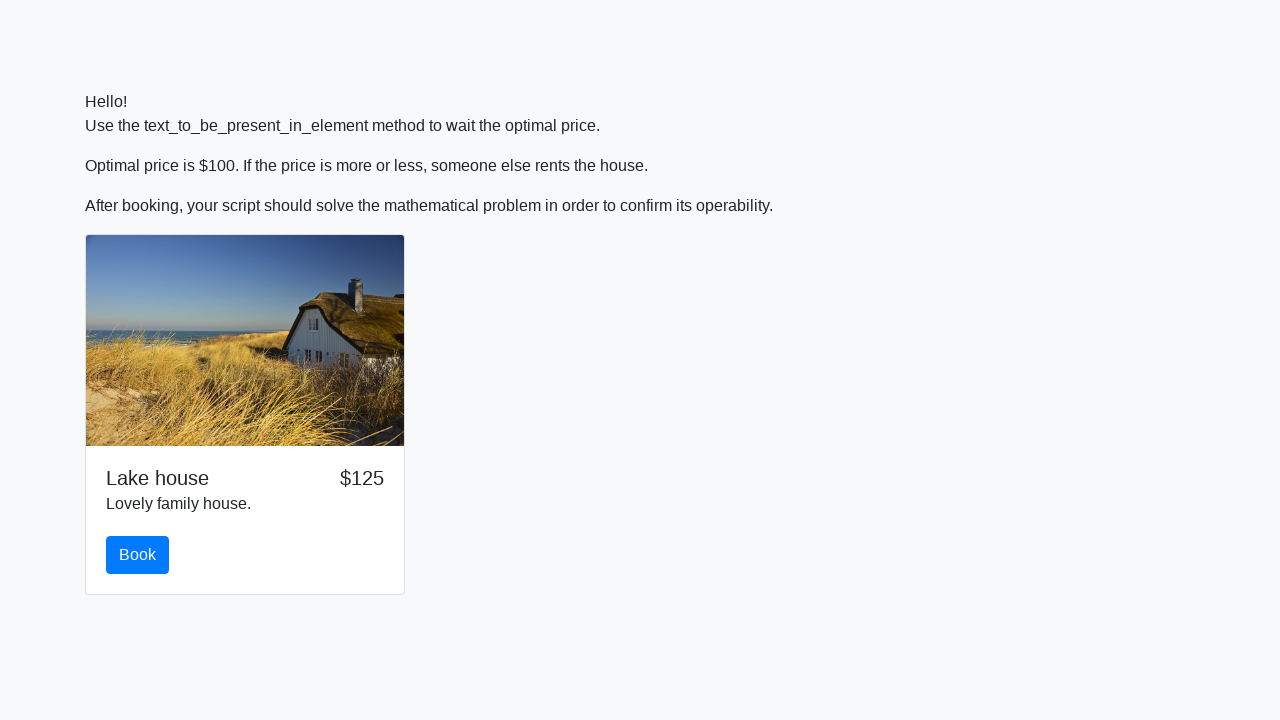

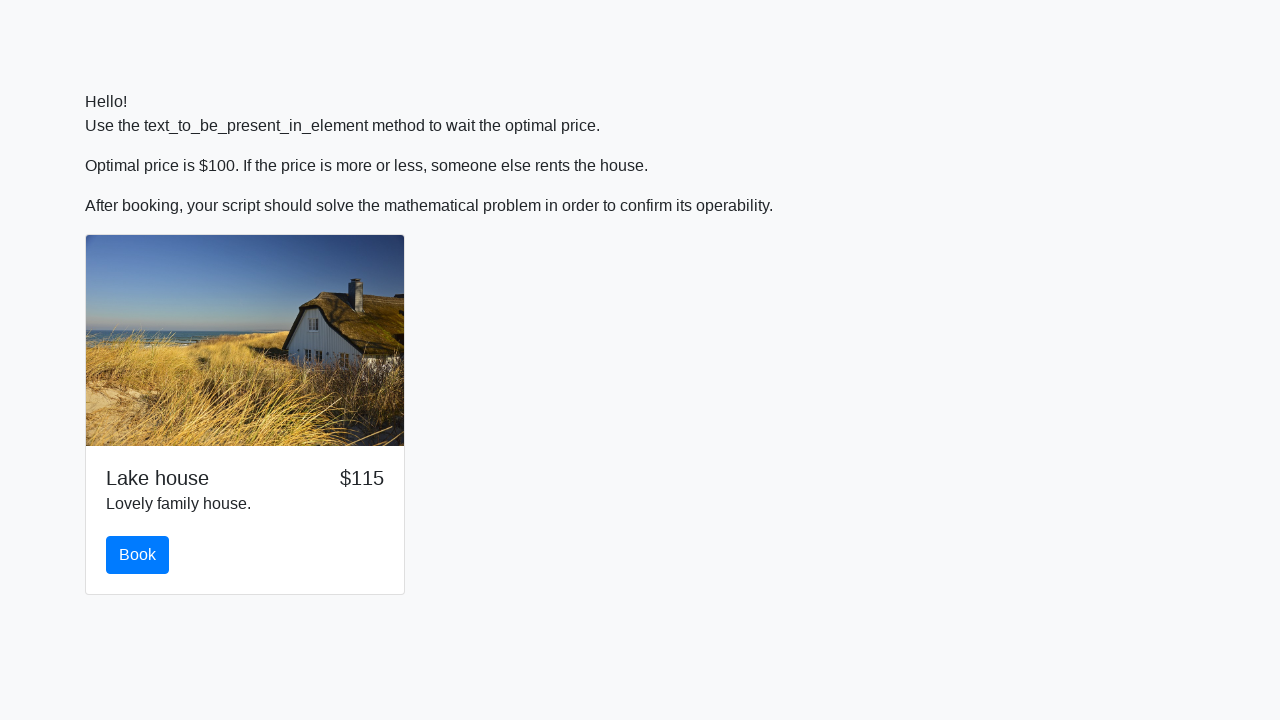